Tests the GreenKart grocery store page by navigating to it and verifying that product elements and "Add to Cart" buttons are present on the page.

Starting URL: https://rahulshettyacademy.com/seleniumPractise/#/

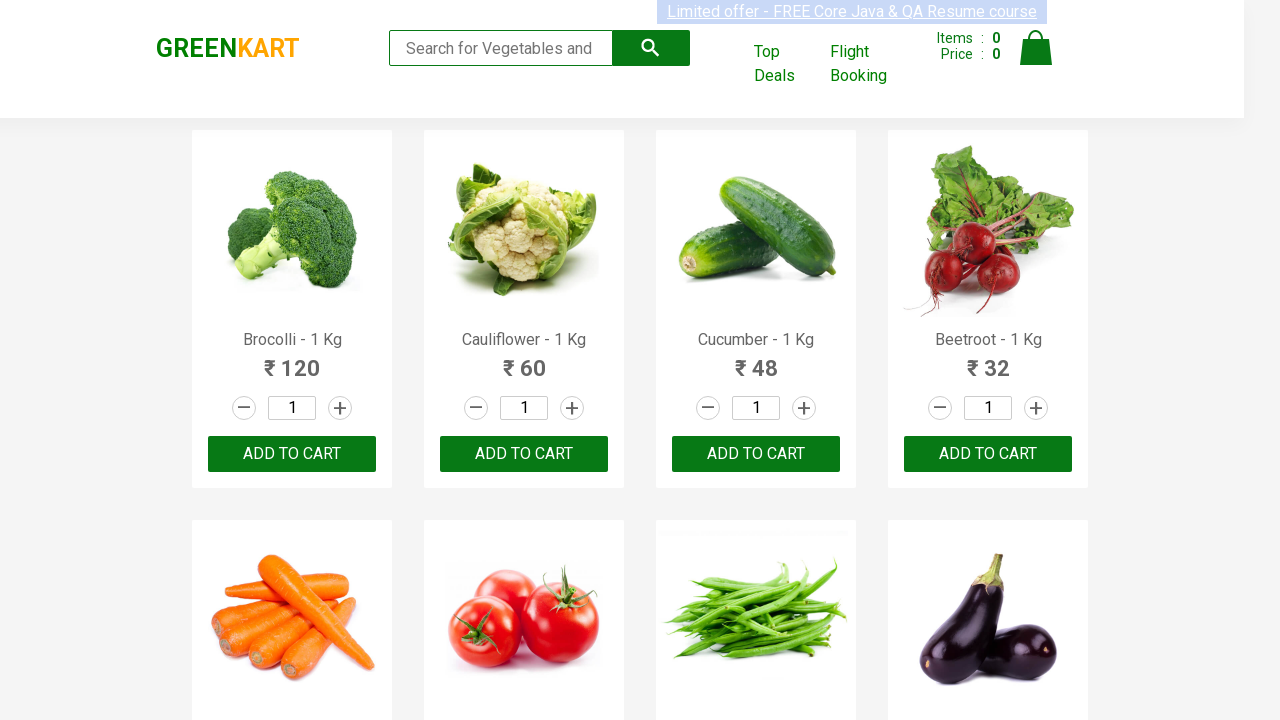

Waited for ADD TO CART buttons to be present on the page
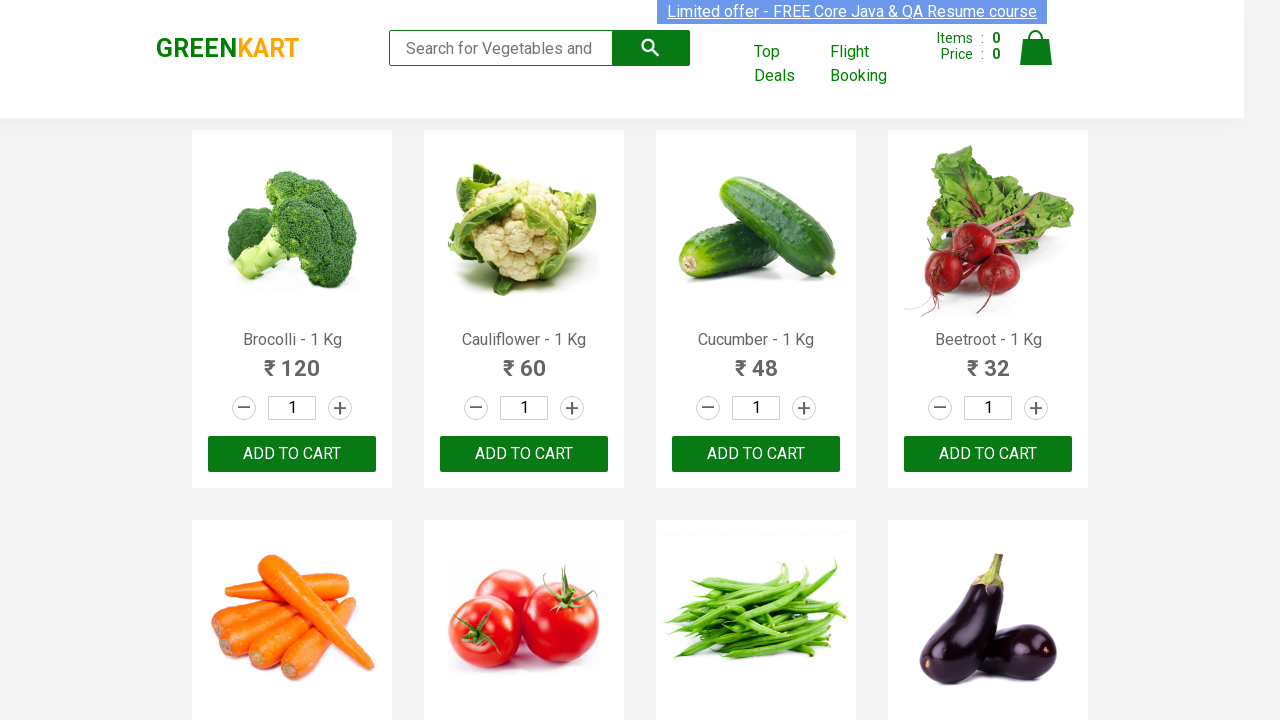

Waited for product name elements to load
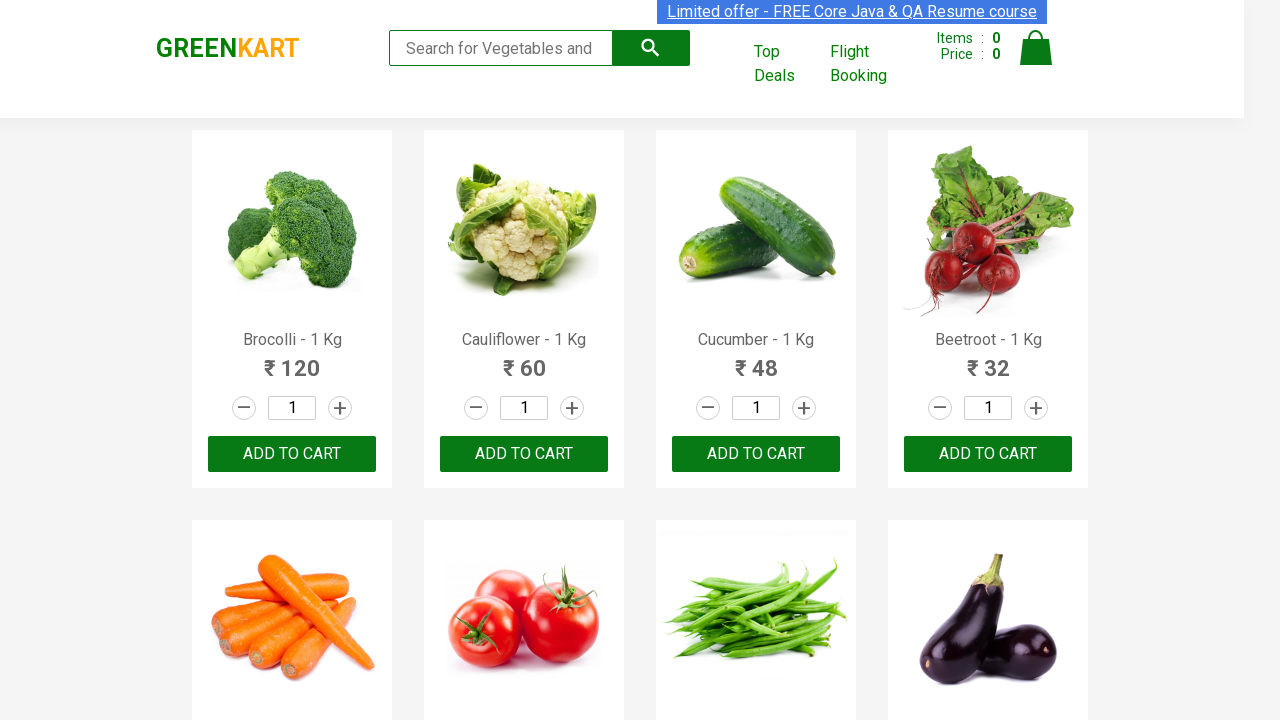

Retrieved all product name elements from the page
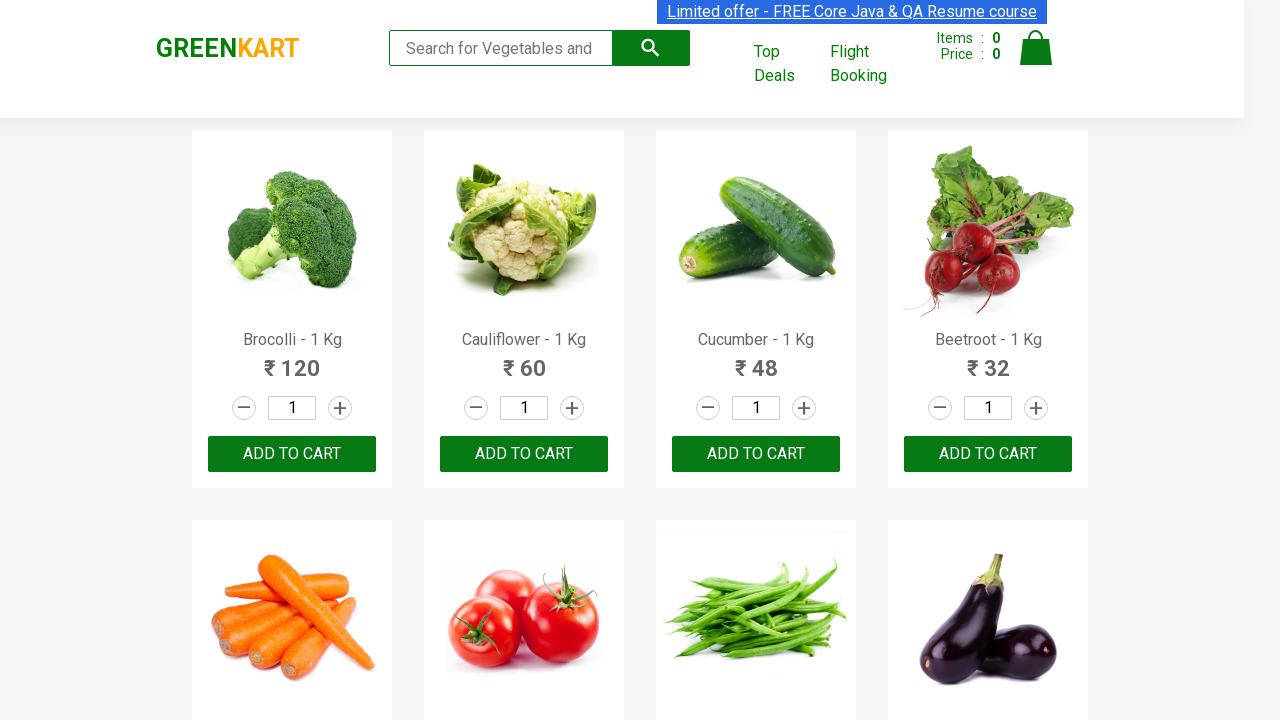

Verified that 32 products are displayed on the GreenKart page
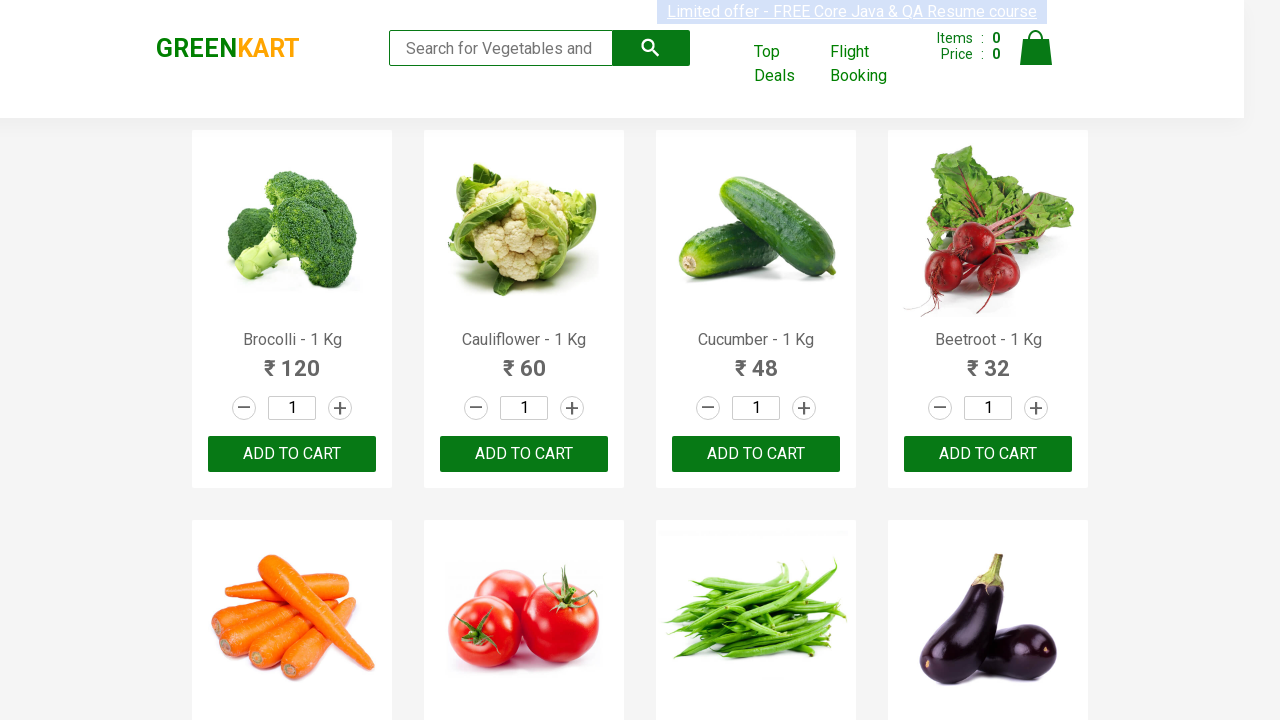

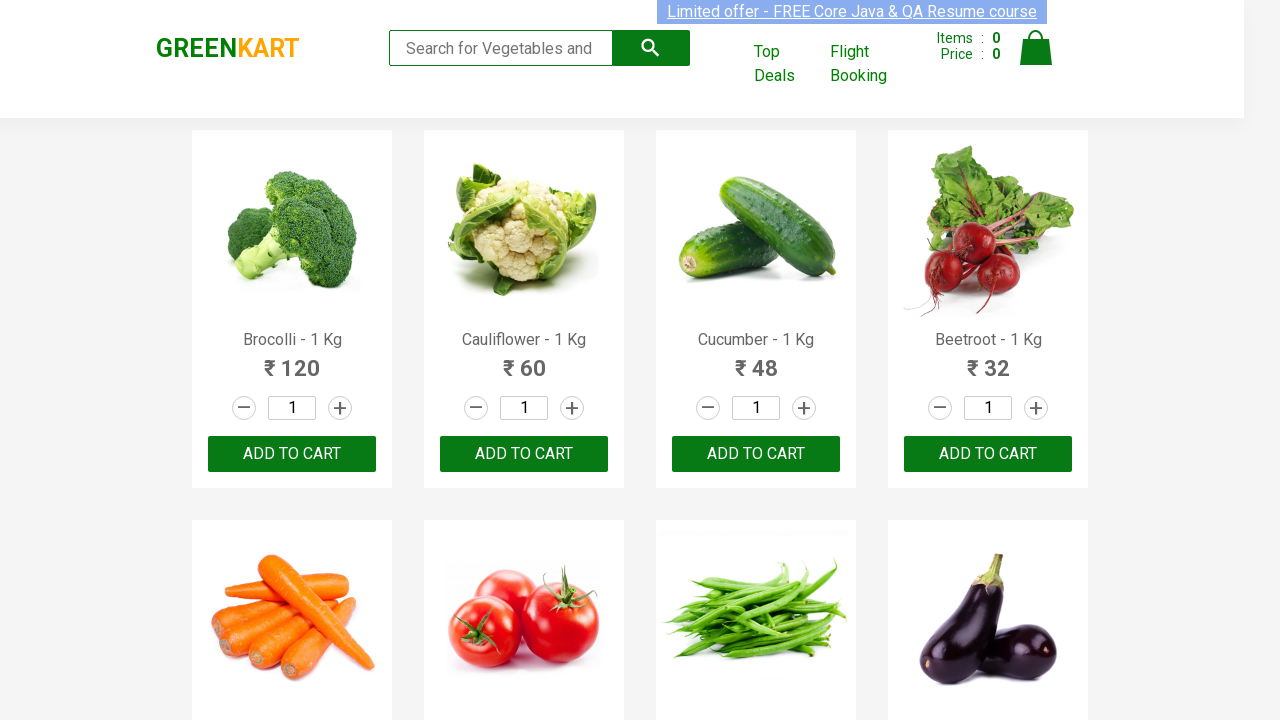